Tests a page with delayed button activation by waiting for the verify button to become clickable, clicking it, and verifying a success message appears

Starting URL: http://suninjuly.github.io/wait2.html

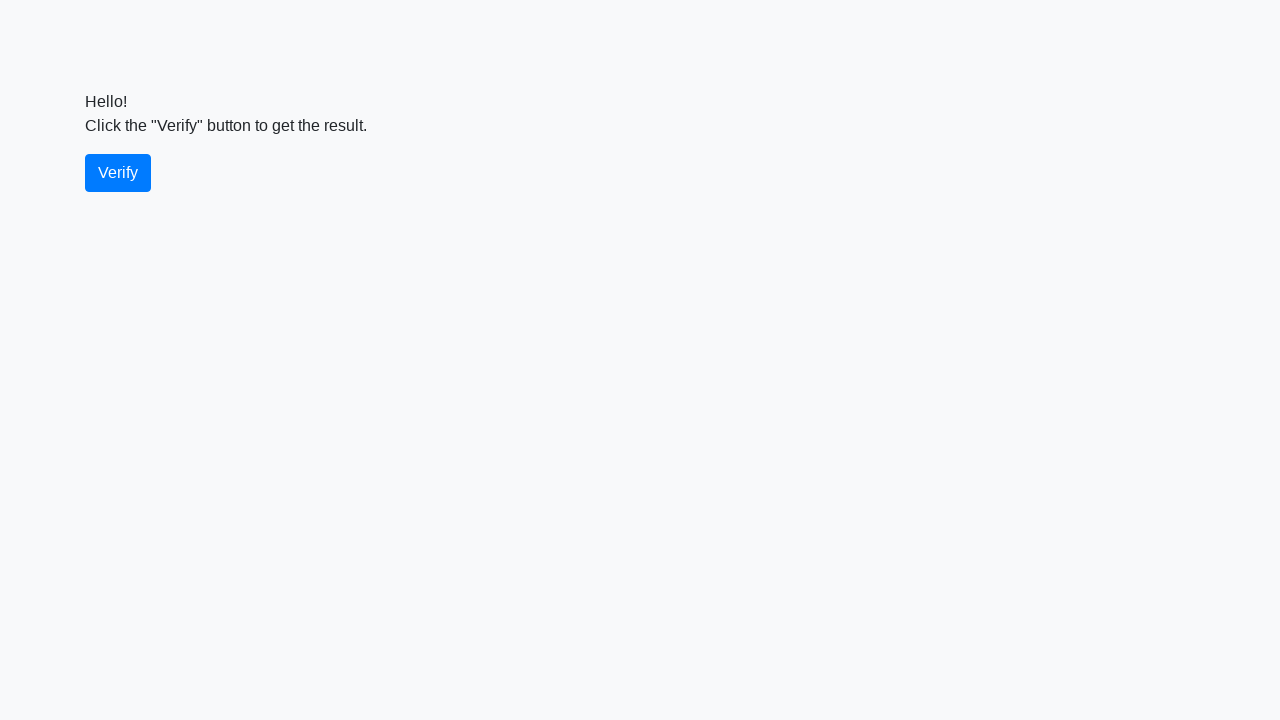

Waited for verify button to become visible
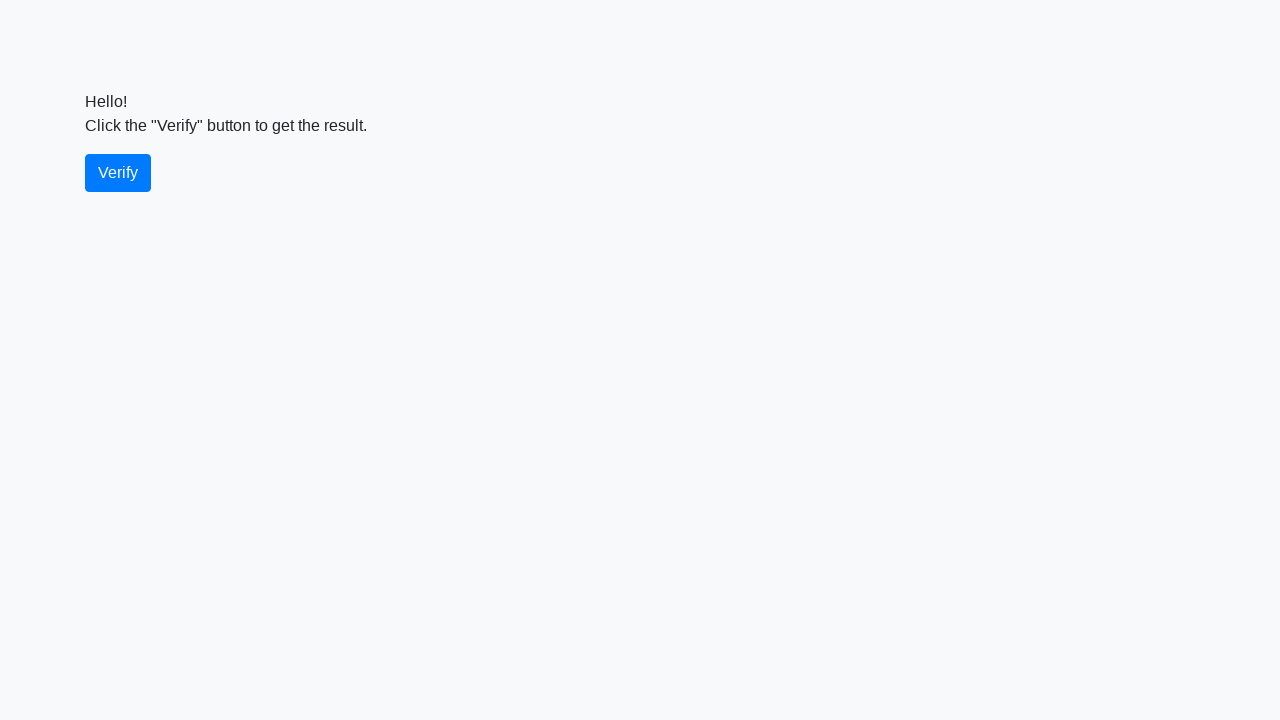

Clicked the verify button at (118, 173) on #verify
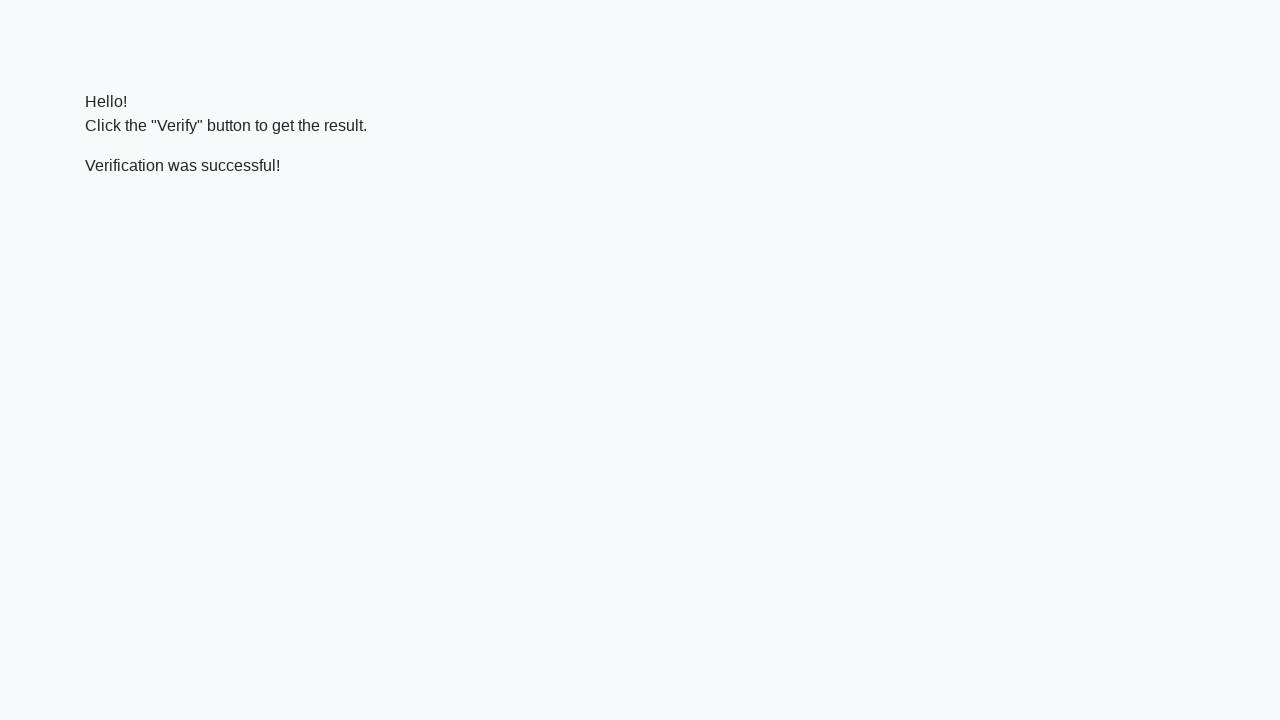

Located the verify message element
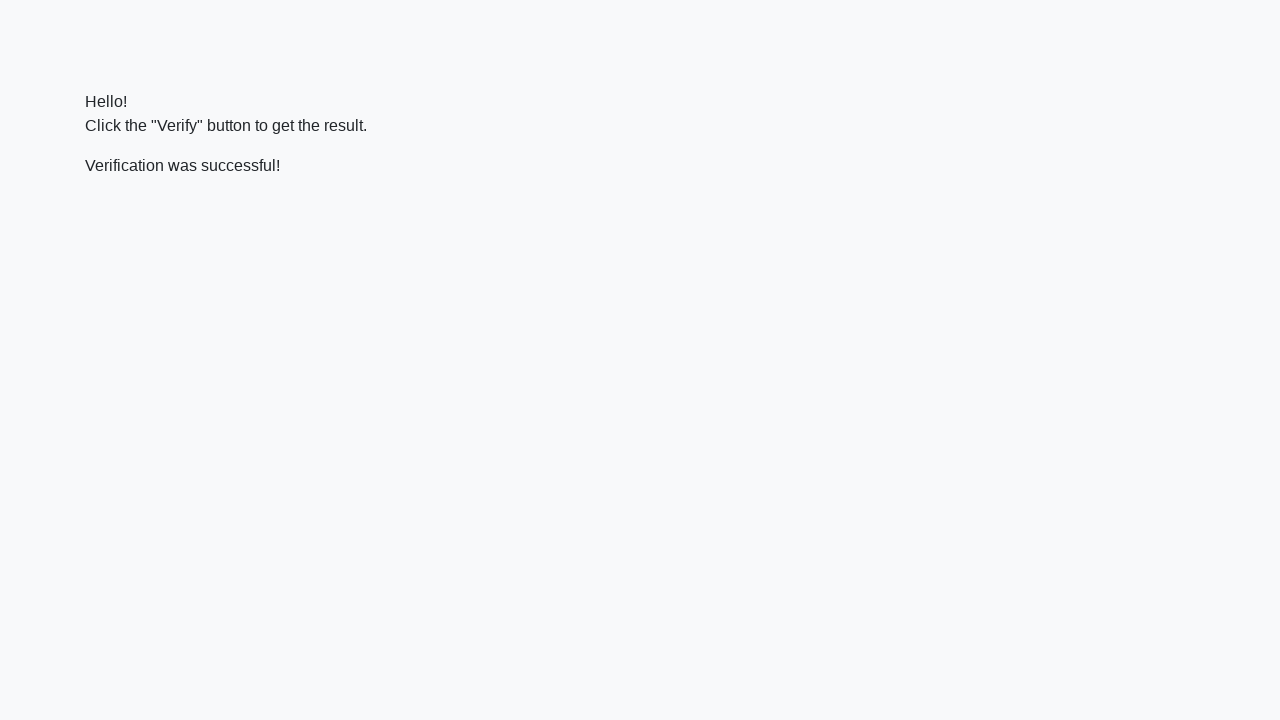

Waited for success message to become visible
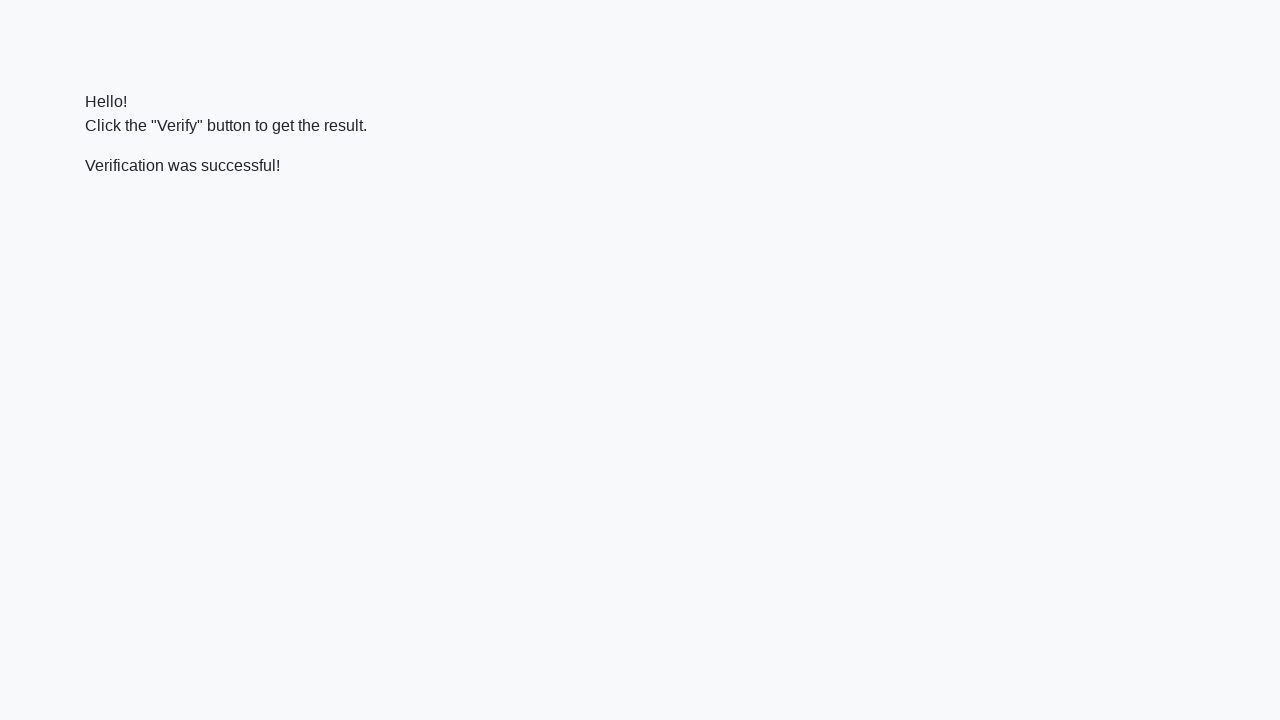

Verified that success message contains 'successful'
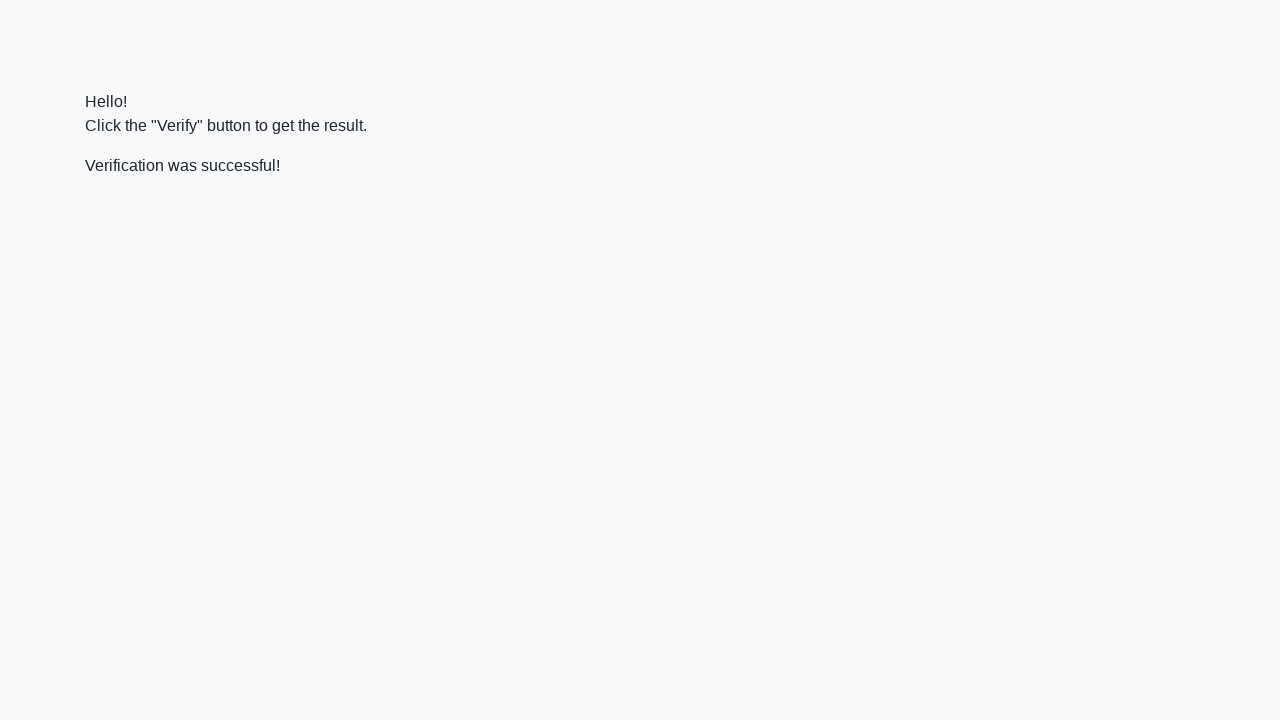

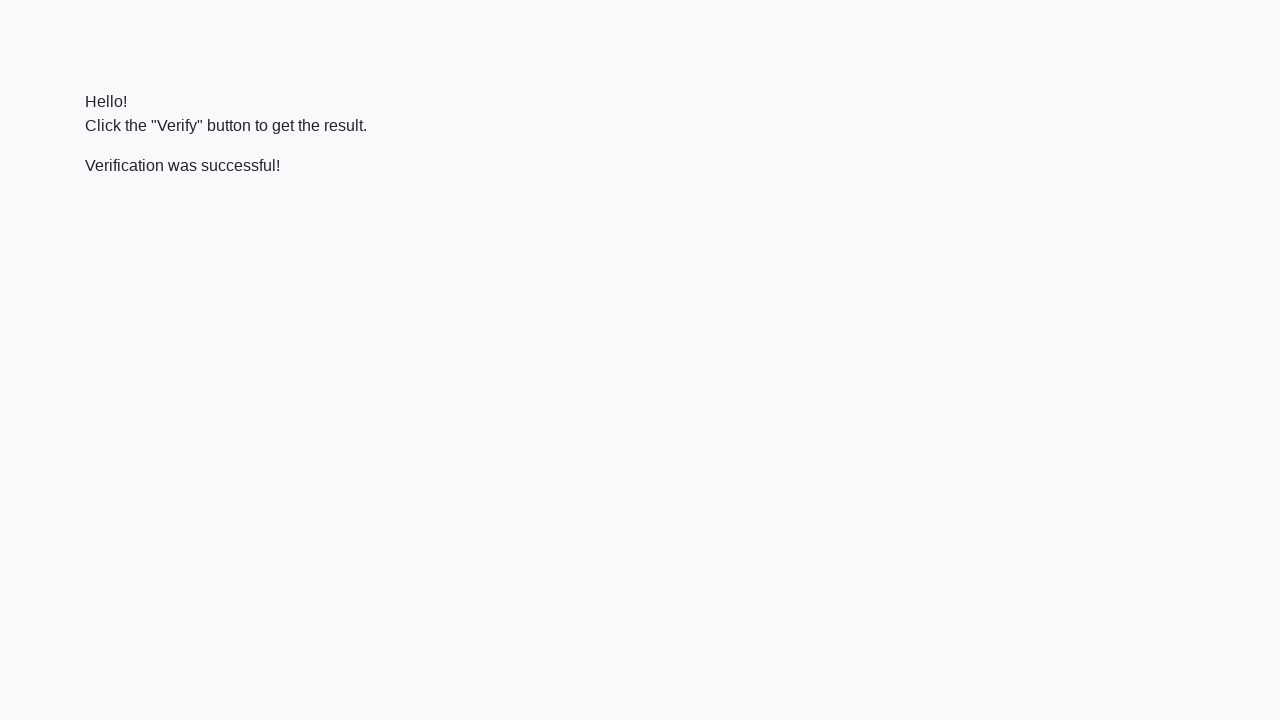